Navigates to a cats-themed page on GitHub Pages and clicks a button on the page.

Starting URL: http://suninjuly.github.io/cats.html

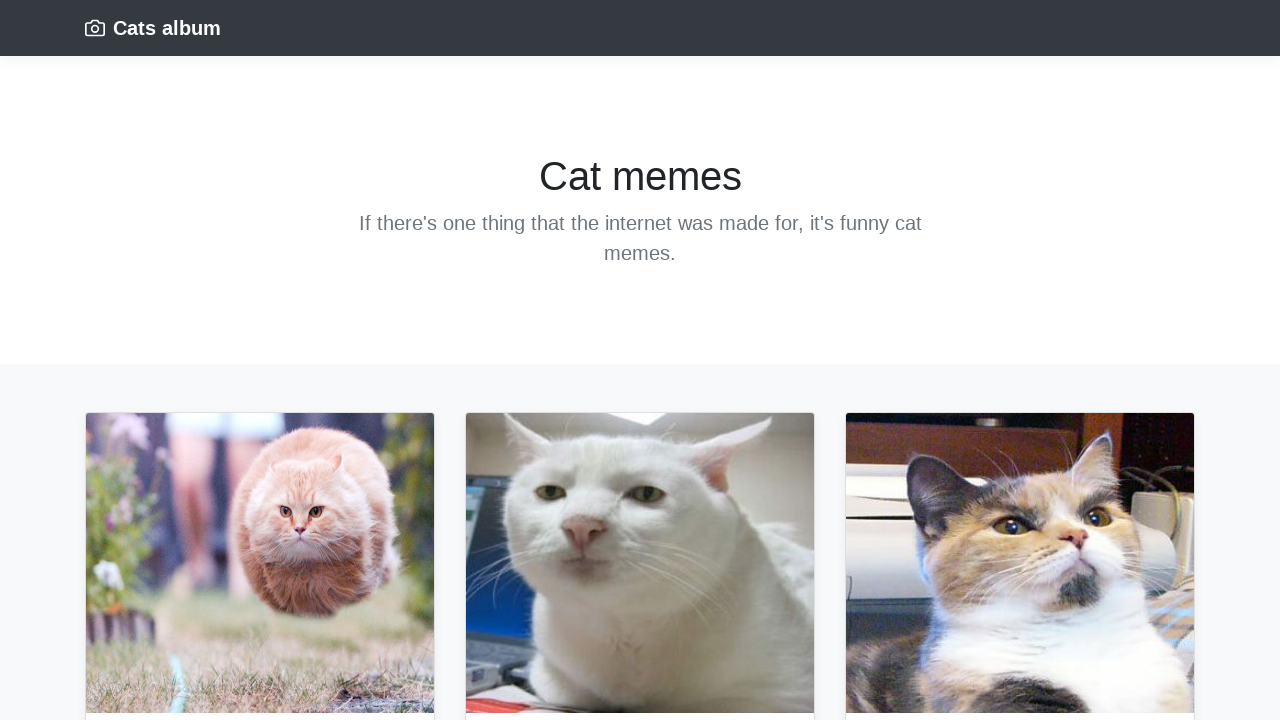

Navigated to cats-themed page on GitHub Pages
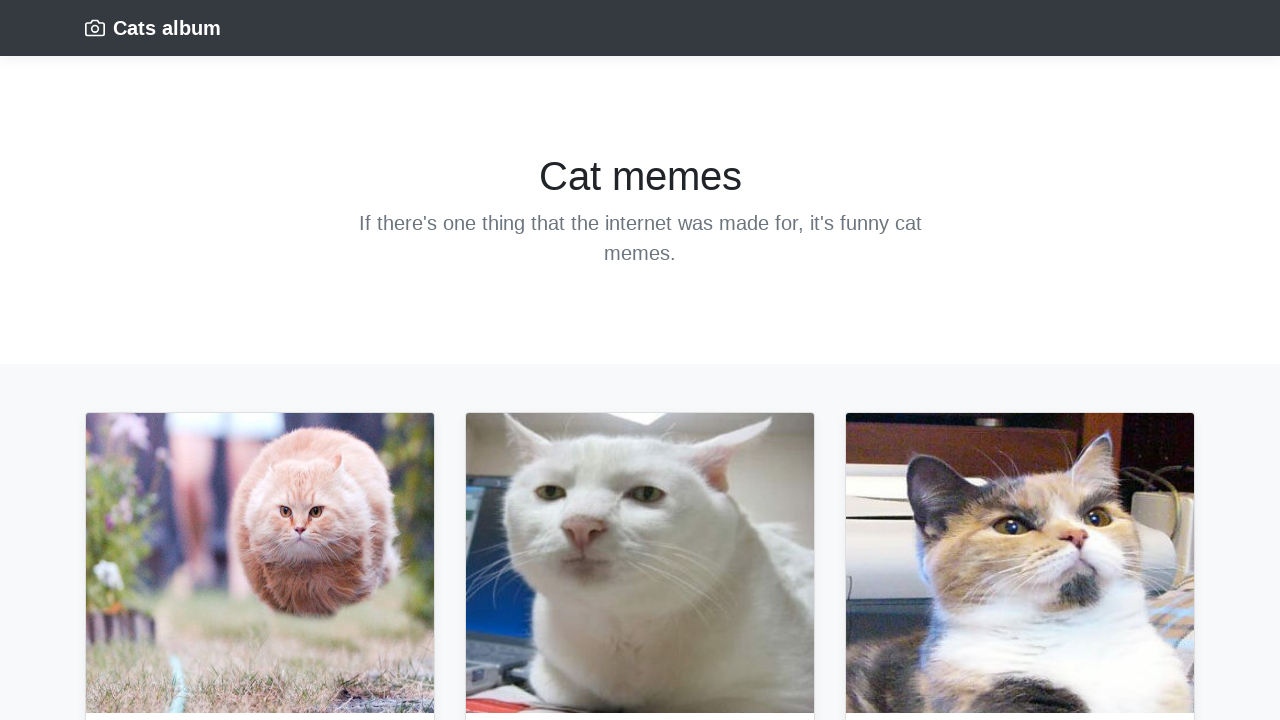

Clicked button on the page at (130, 360) on button
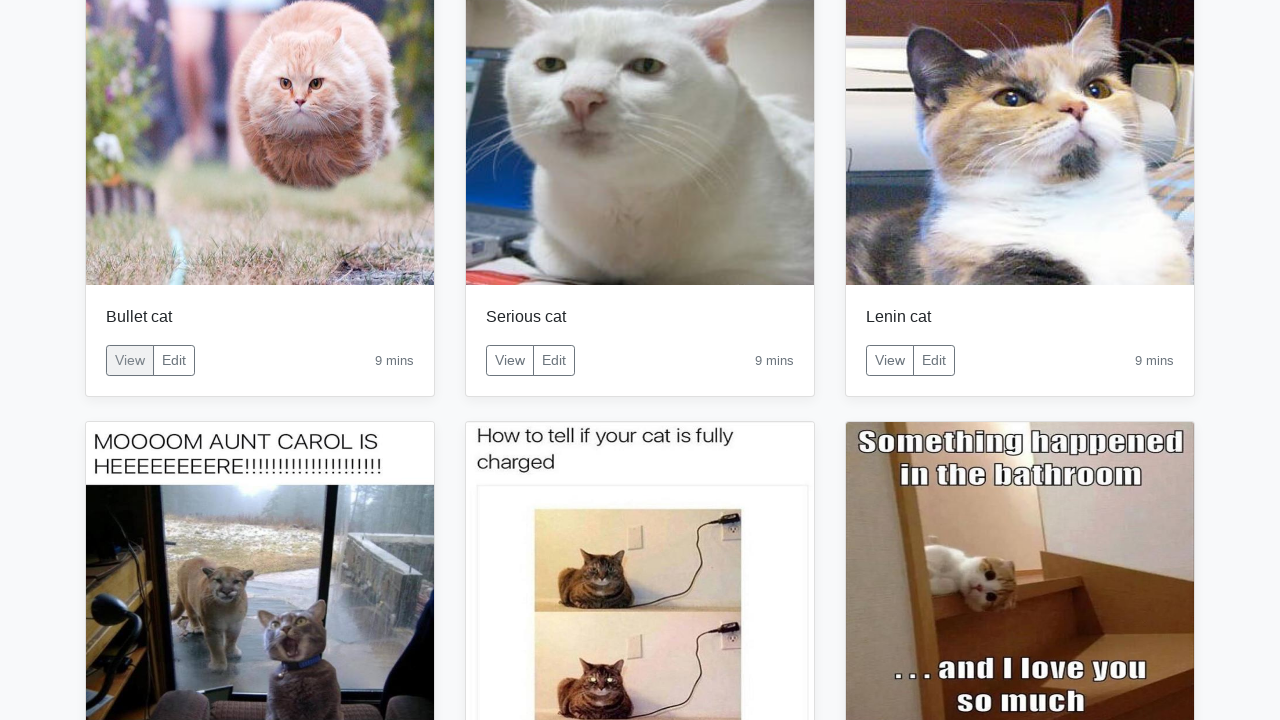

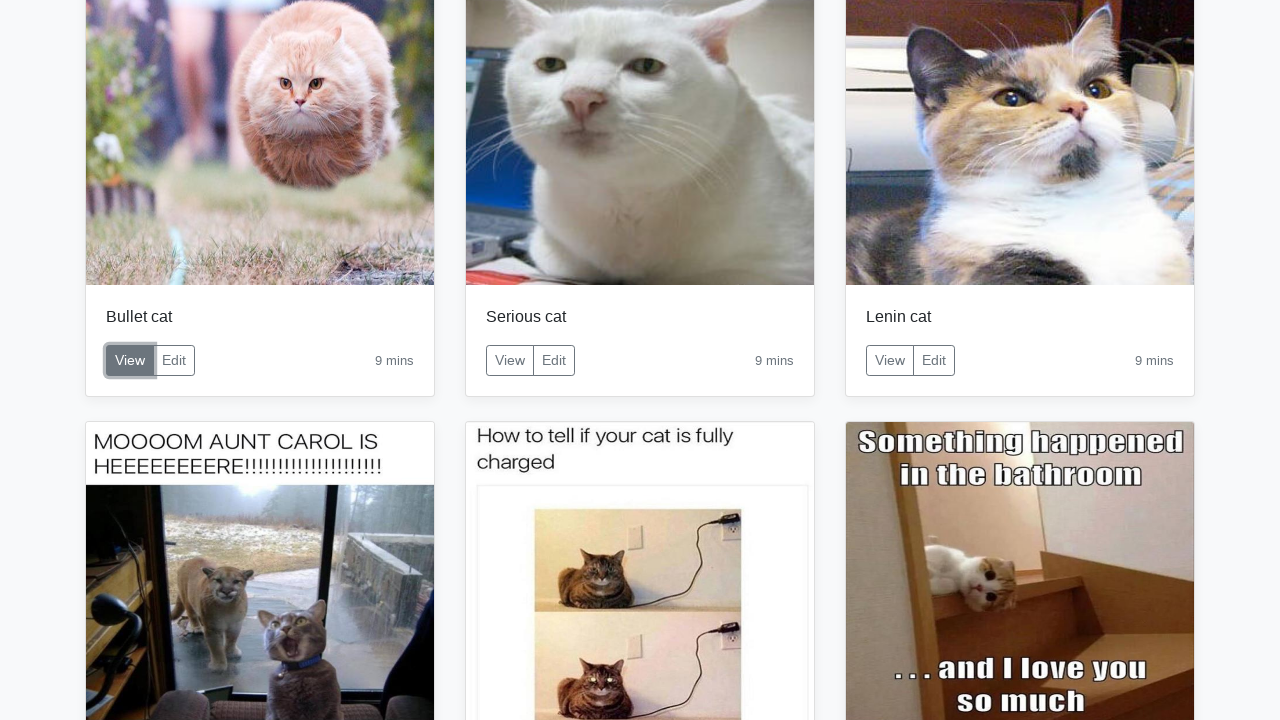